Tests browser window management by maximizing the window, entering fullscreen mode, pressing ESC to exit fullscreen, and then resizing the window to specific dimensions.

Starting URL: https://www.educastic.com/

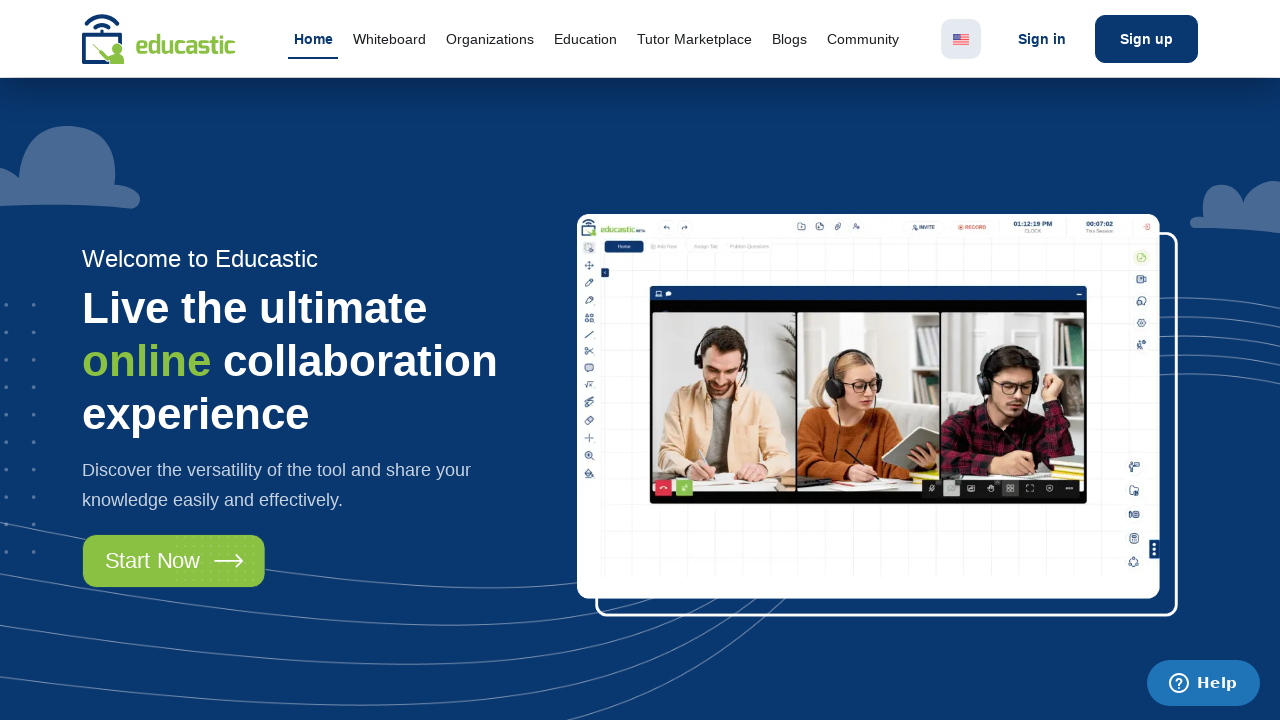

Set viewport to 1920x1080 (maximized window)
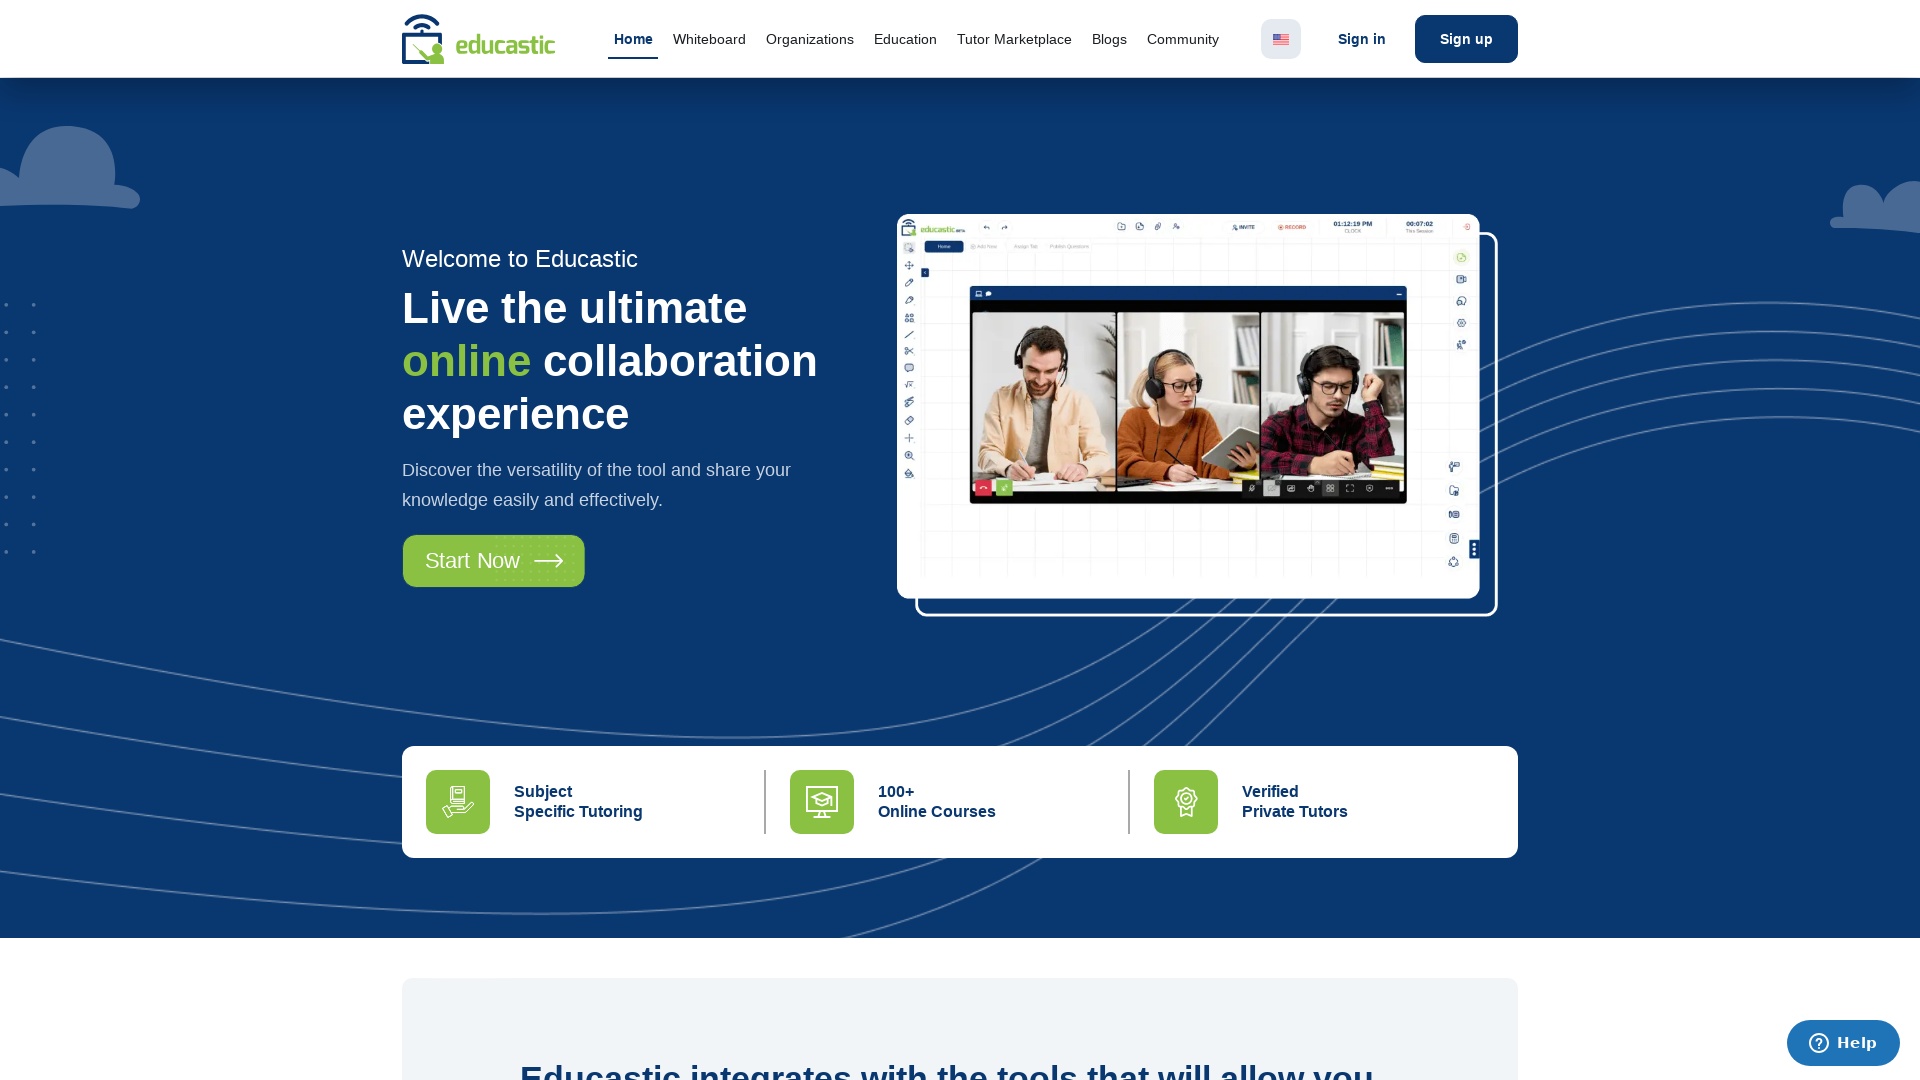

Page loaded (domcontentloaded state reached)
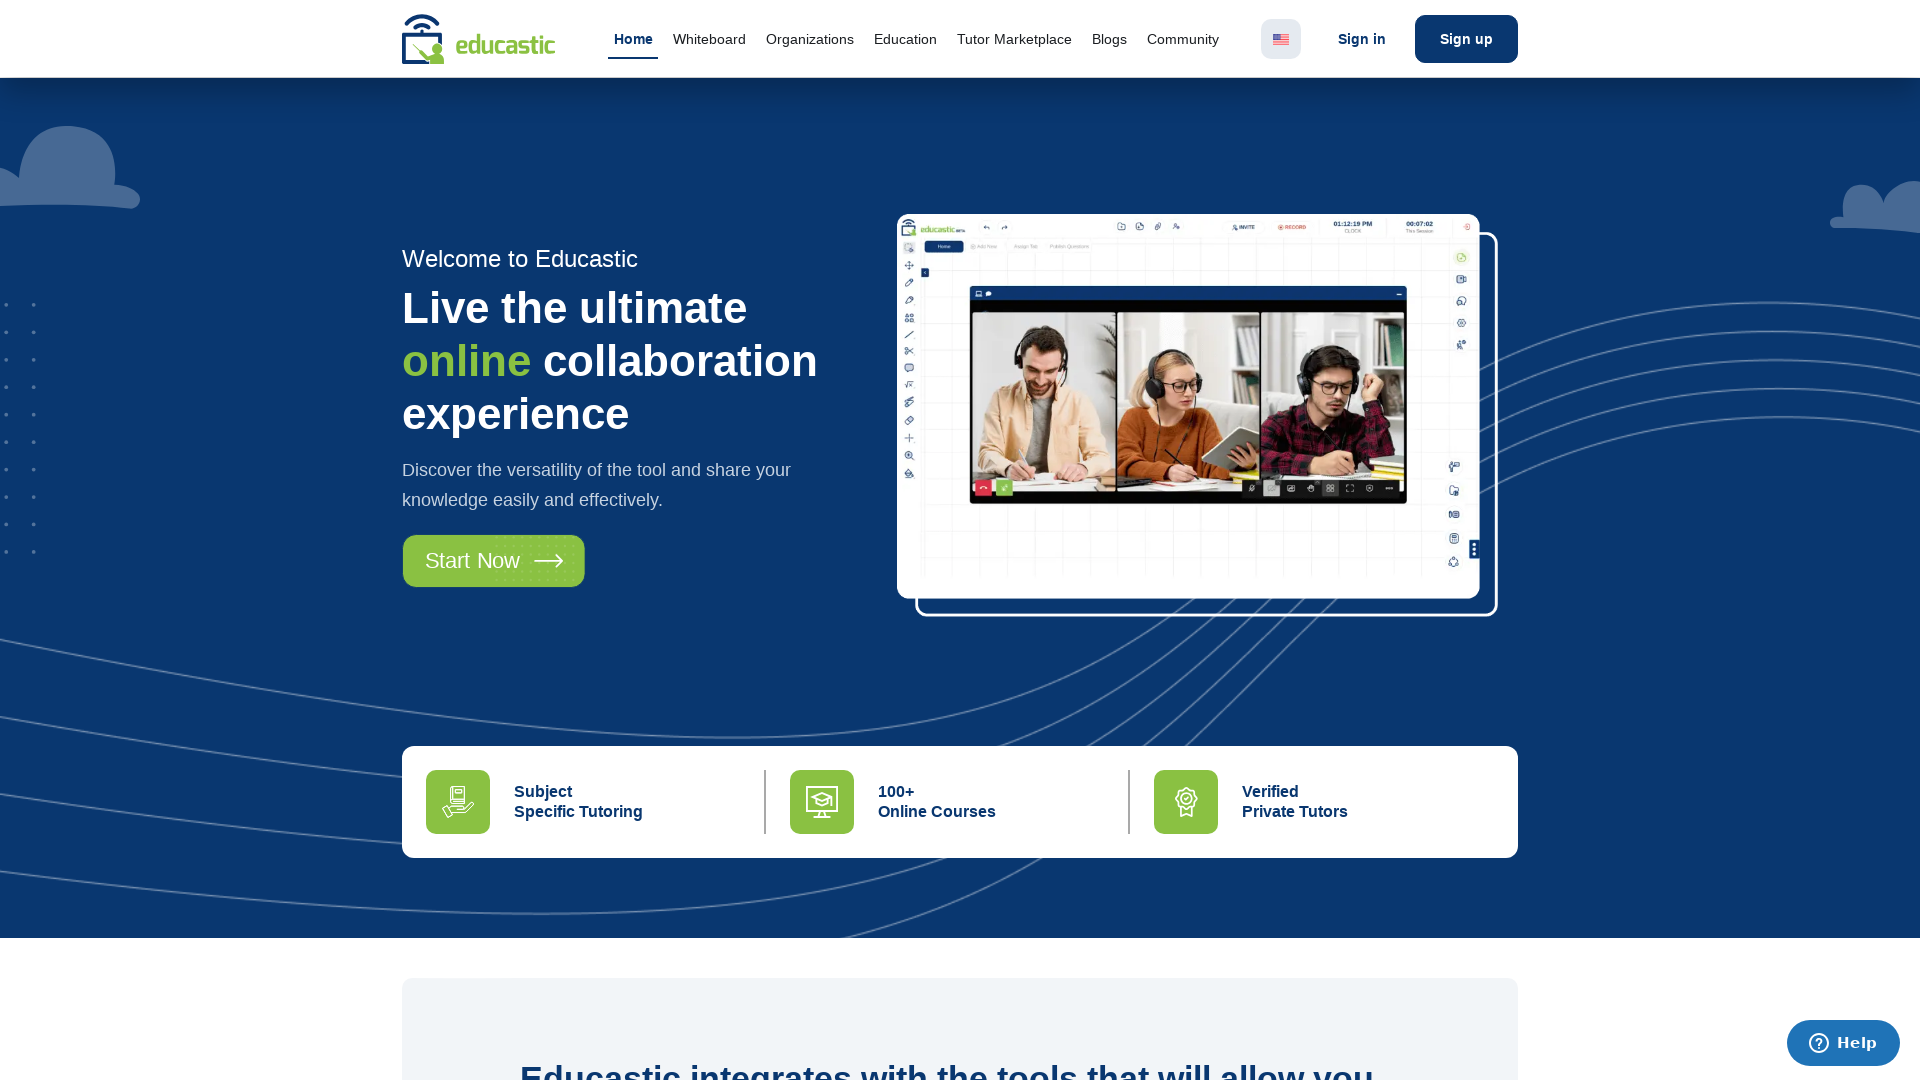

Pressed Escape key to exit fullscreen mode
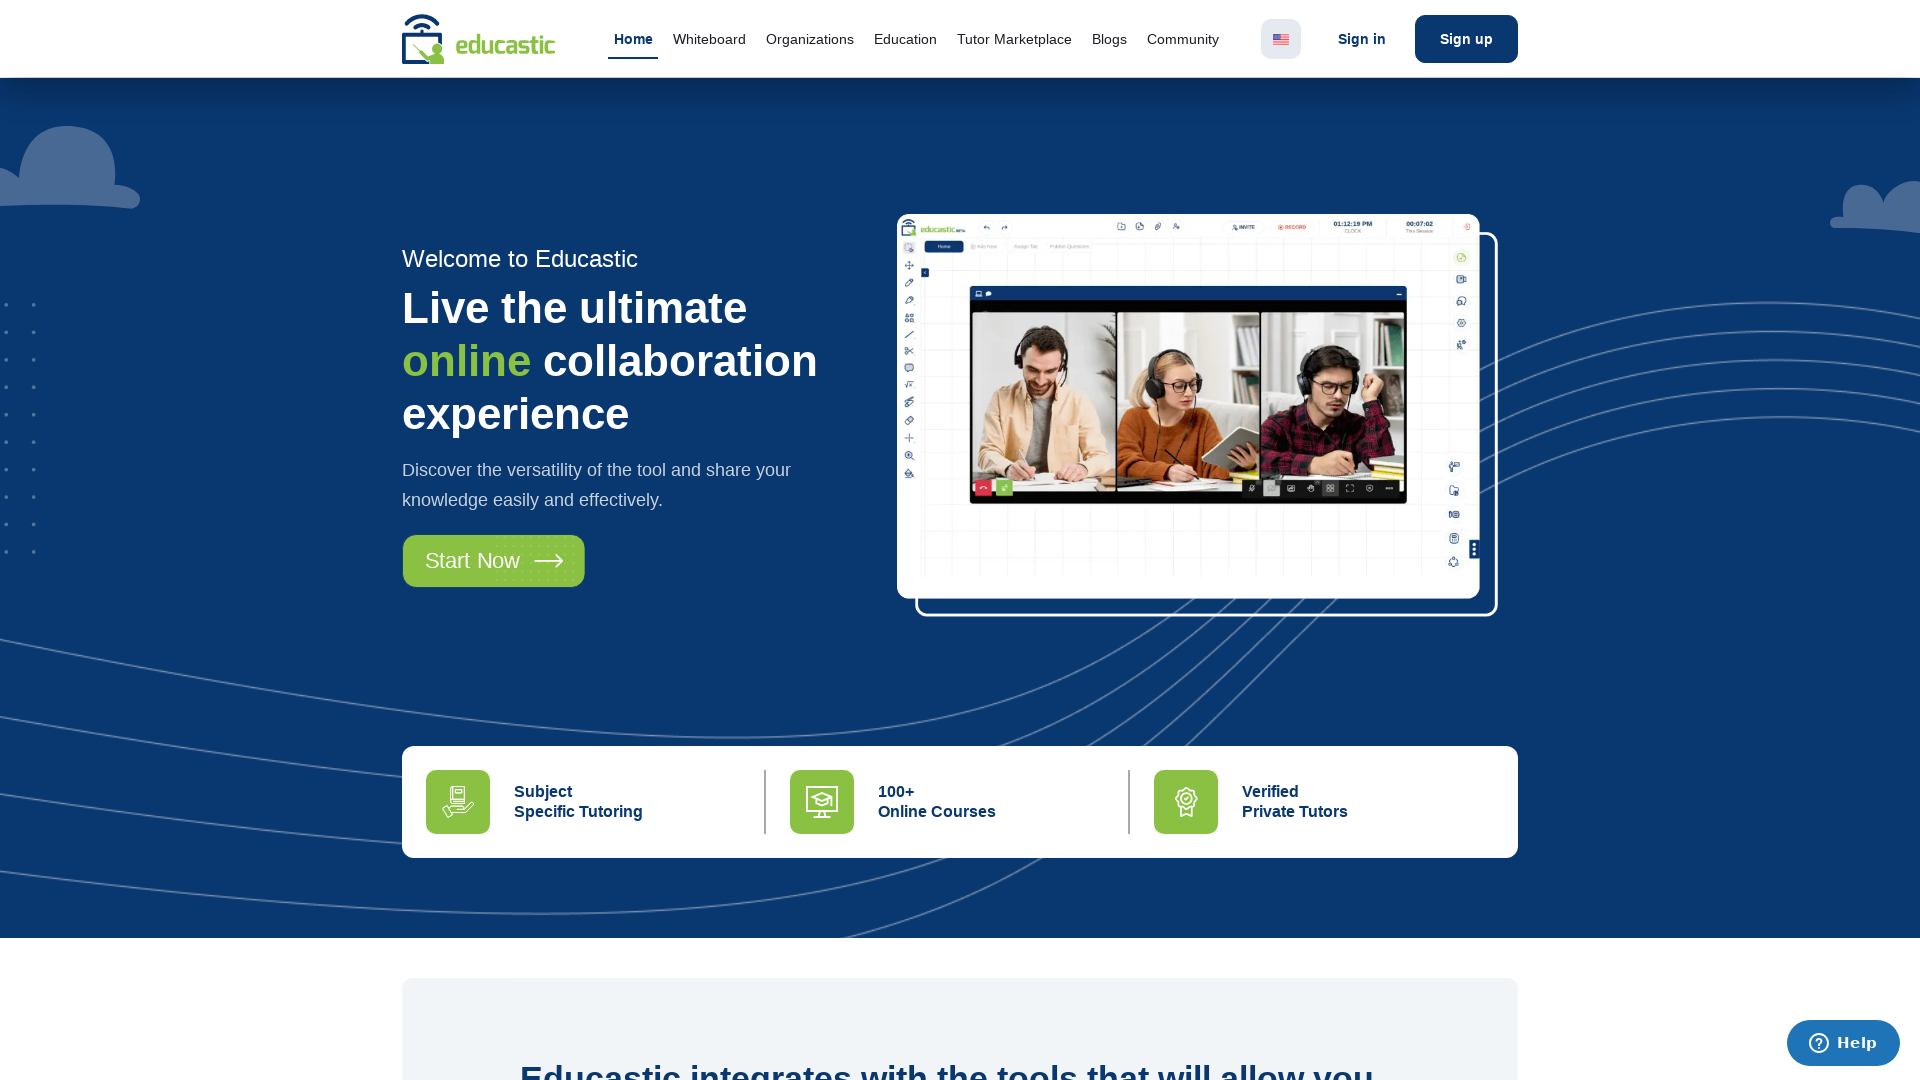

Resized viewport to 400x800 dimensions
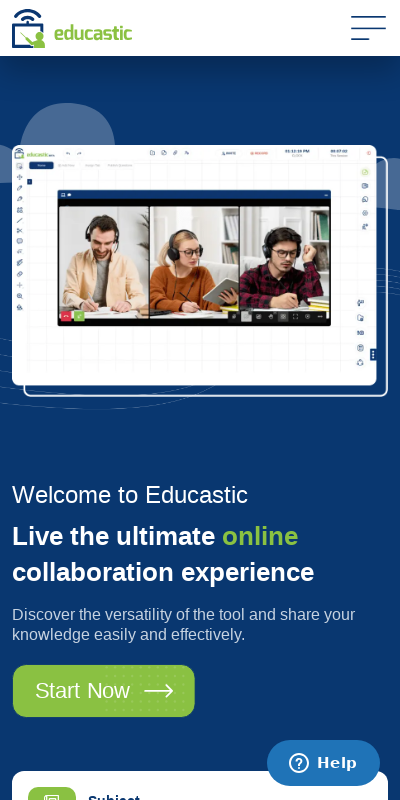

Waited 1000ms for resize to take effect
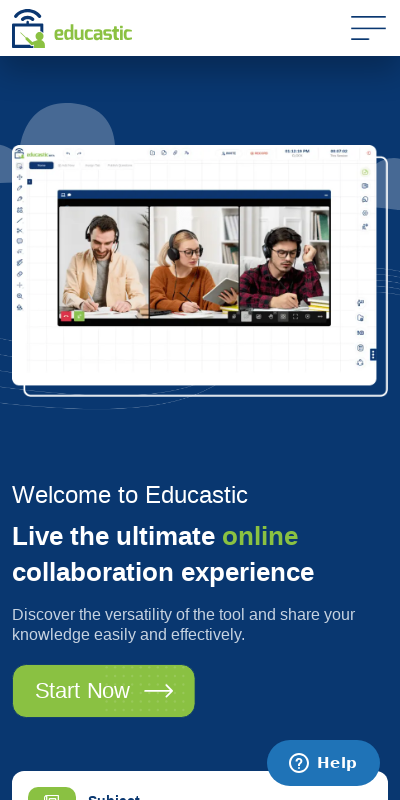

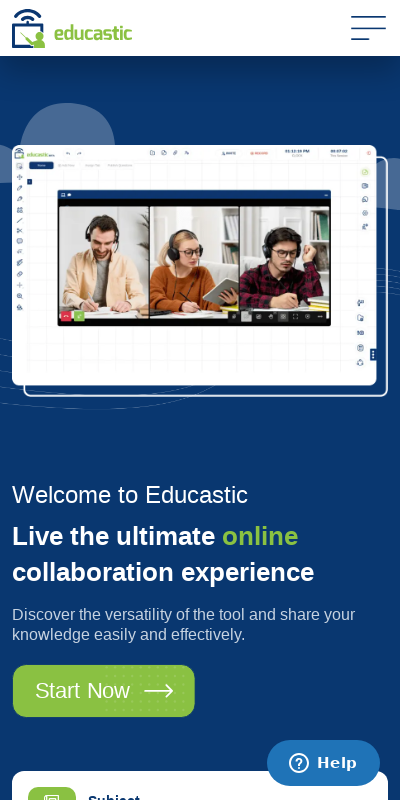